Tests JavaScript alert handling including normal alerts, confirmation dialogs, and prompt alerts on a demo page

Starting URL: https://the-internet.herokuapp.com/javascript_alerts

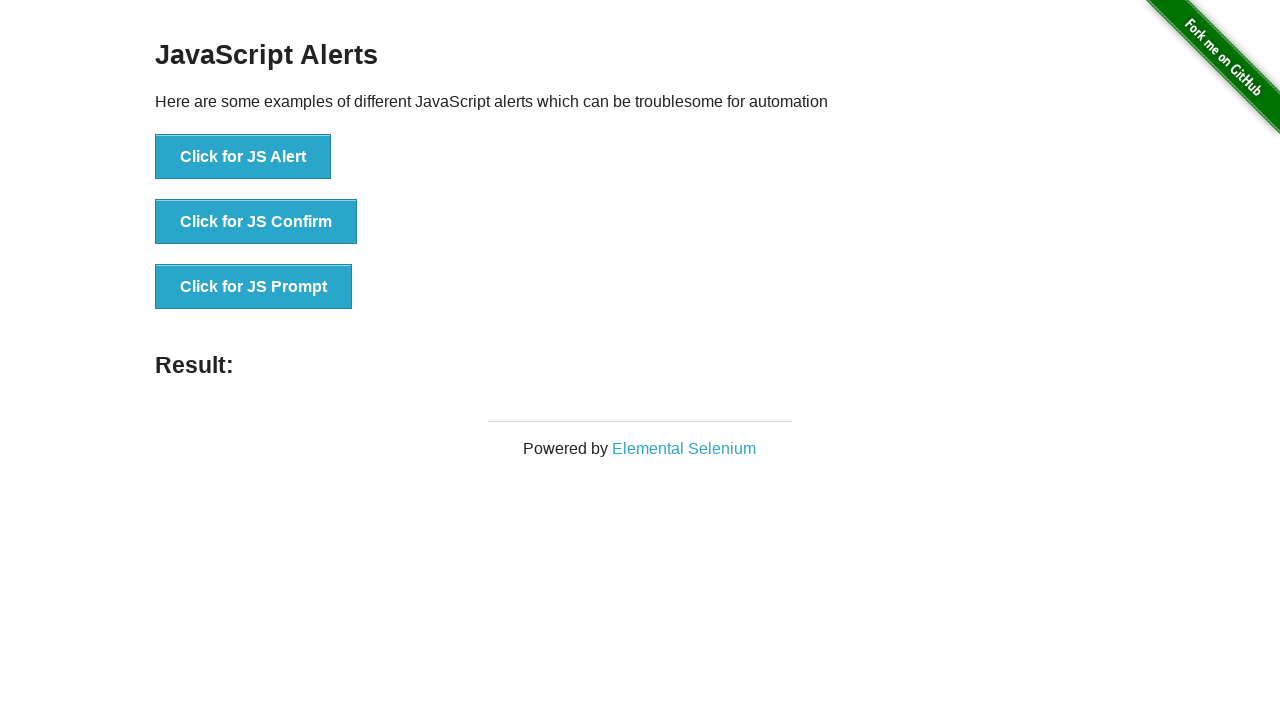

Clicked button to trigger JavaScript alert at (243, 157) on xpath=//button[text()='Click for JS Alert']
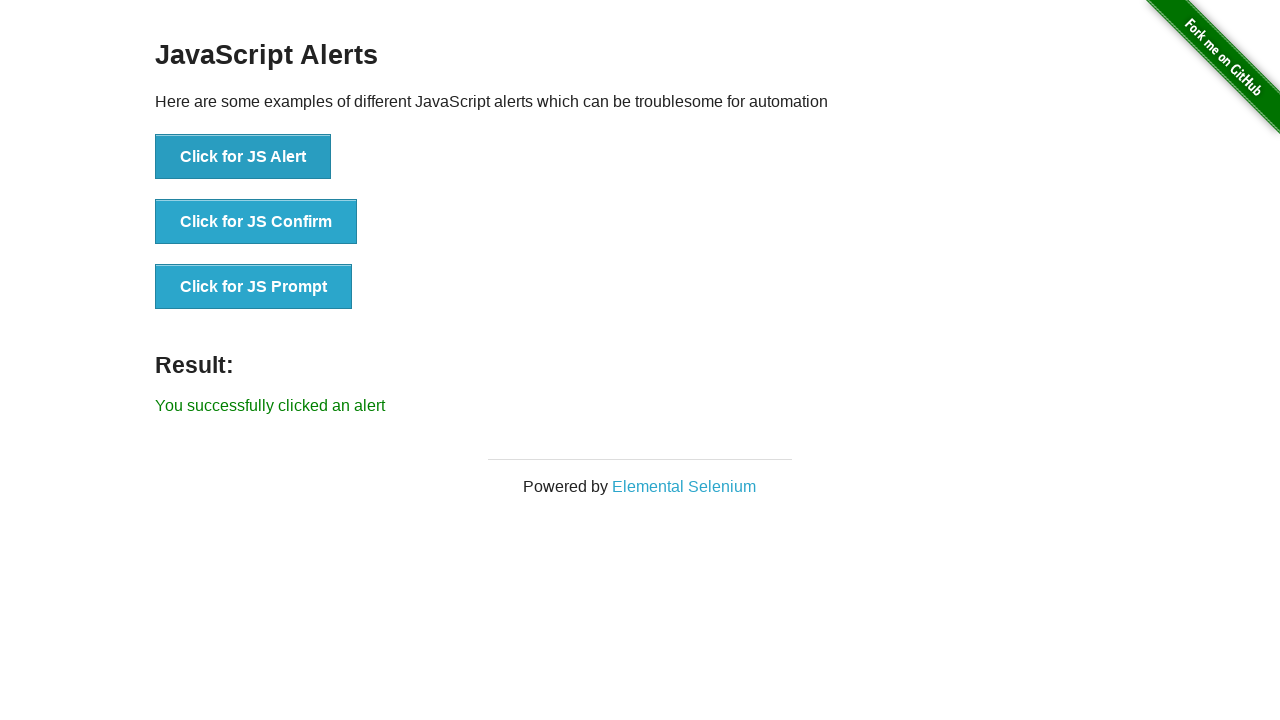

Set up dialog handler to accept normal alert
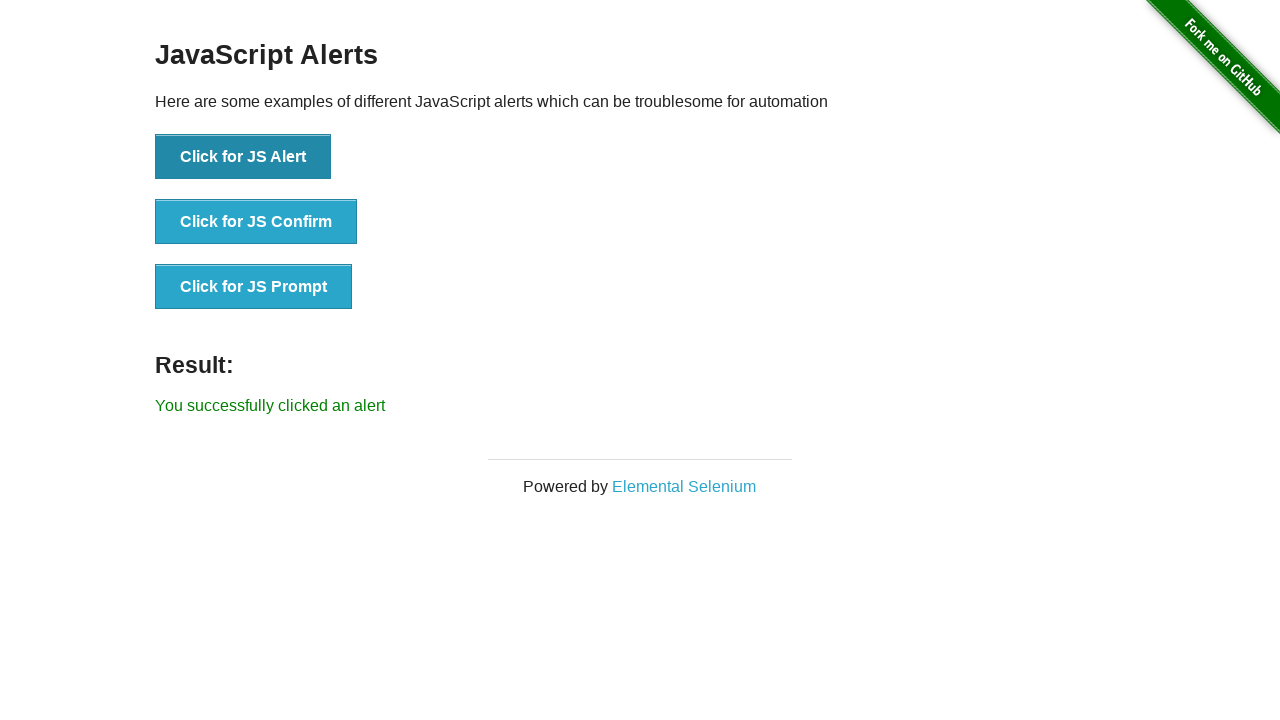

Clicked button to trigger confirmation dialog at (256, 222) on xpath=//button[text()='Click for JS Confirm']
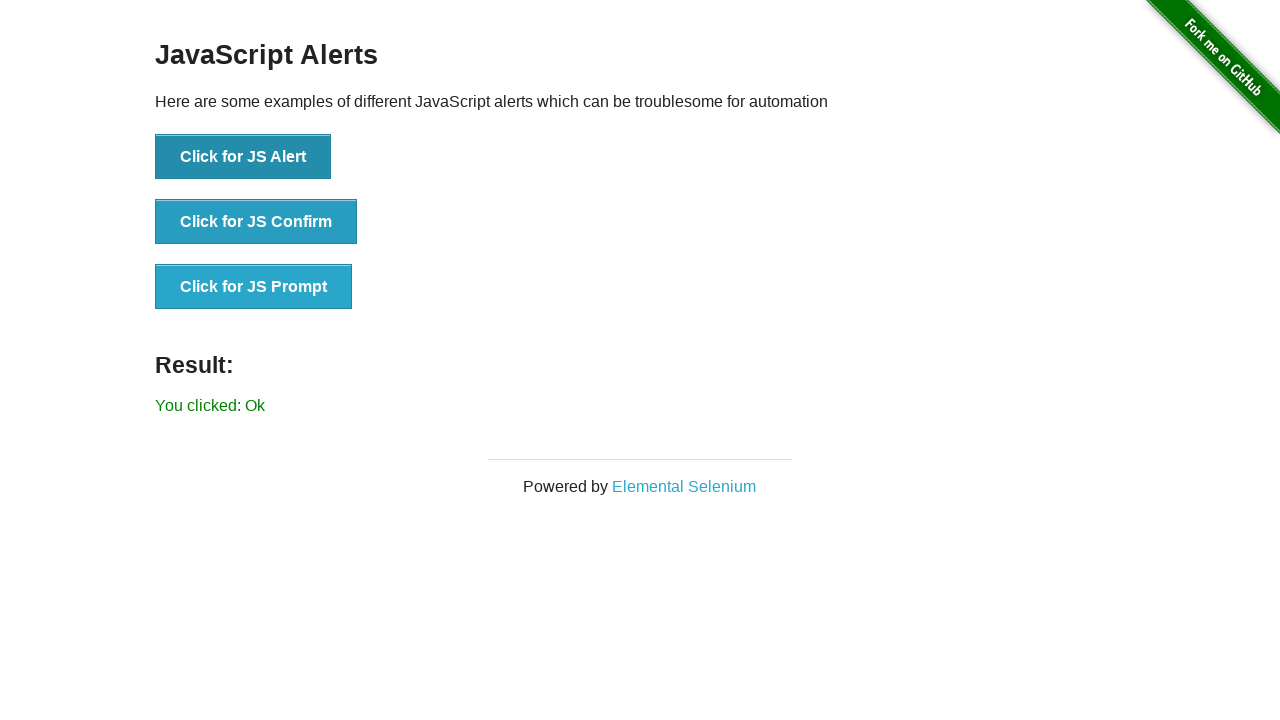

Set up dialog handler to dismiss confirmation dialog
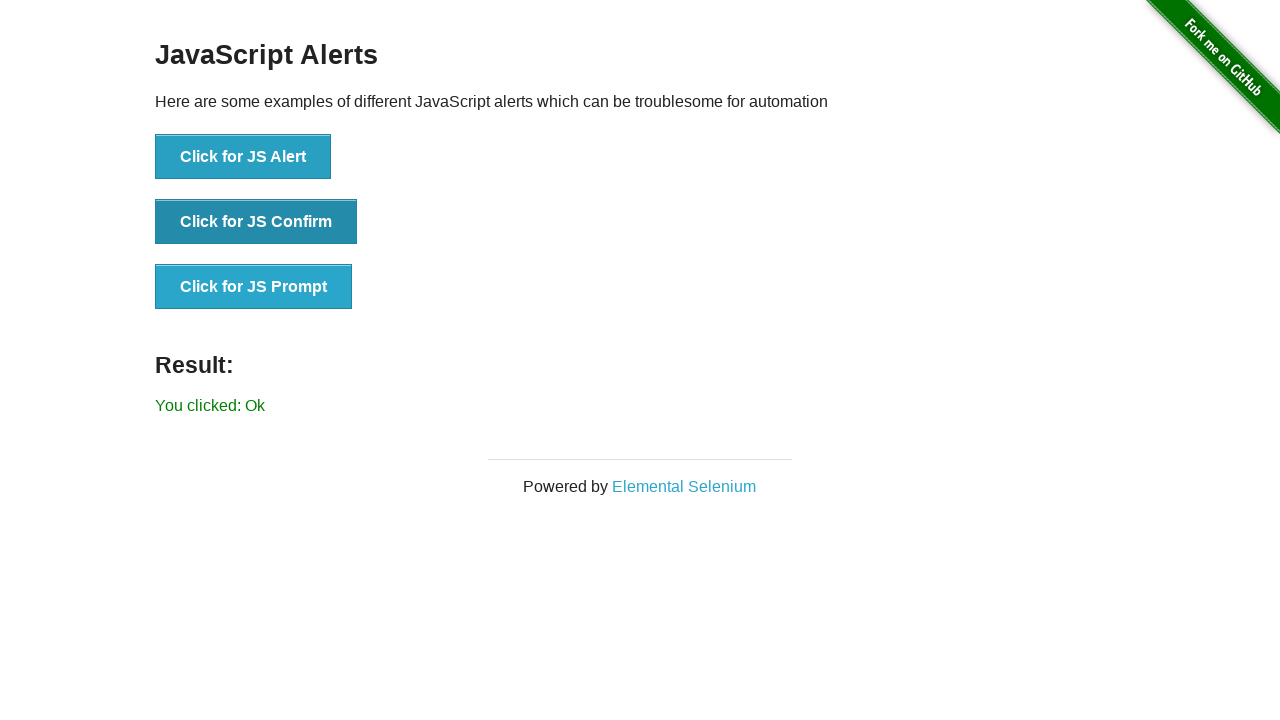

Clicked button to trigger prompt alert at (254, 287) on xpath=//button[text()='Click for JS Prompt']
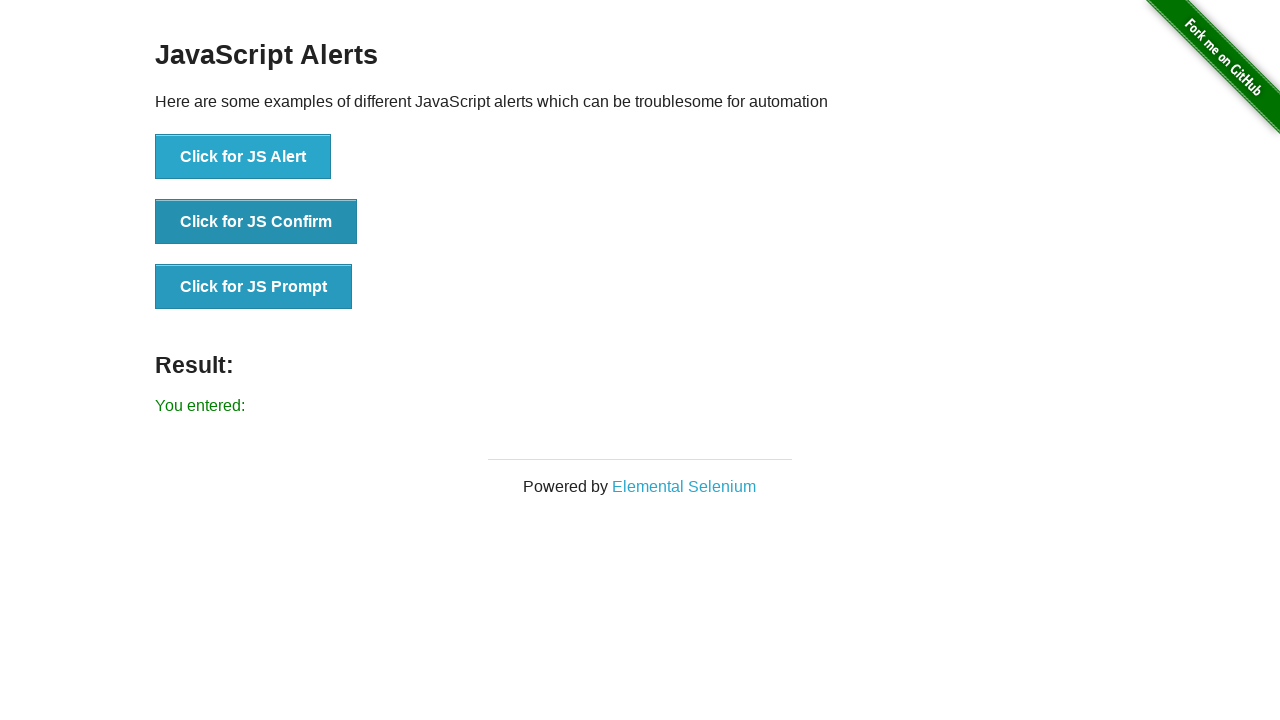

Set up dialog handler to accept prompt with text 'Test Automation'
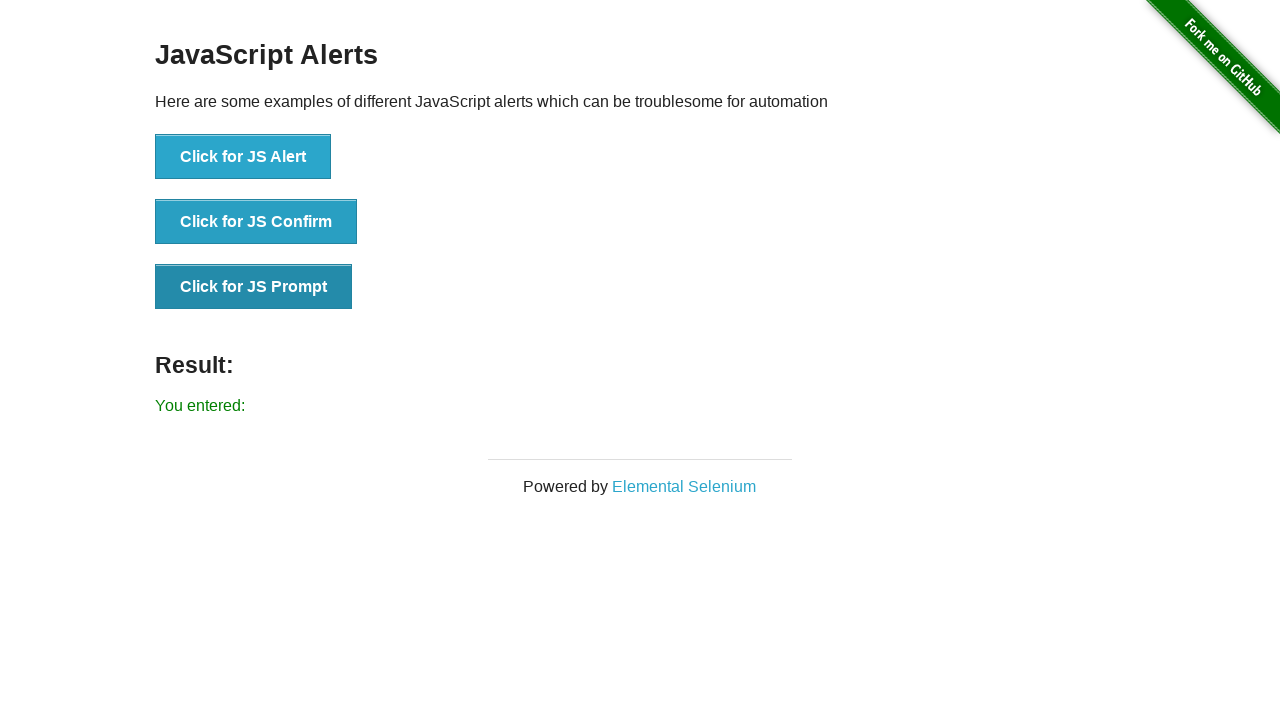

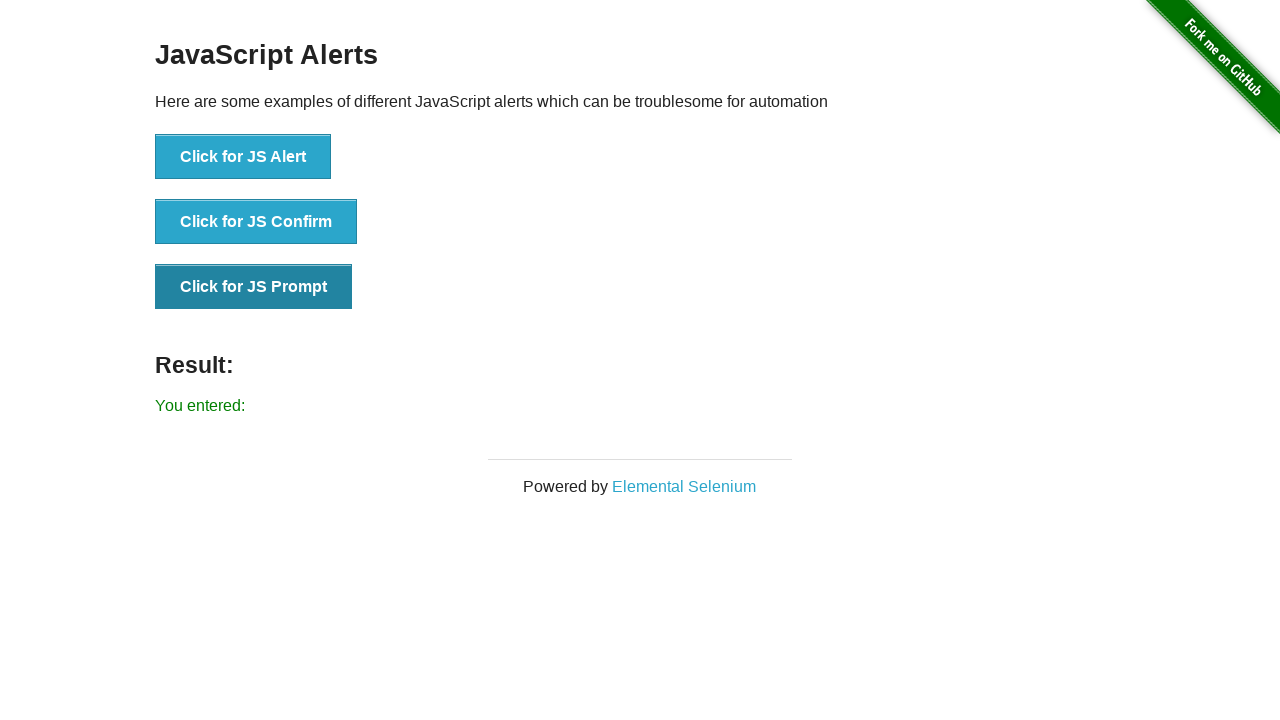